Tests the contact form by filling in all contact details (first name, last name, birthdate, email, phone, address fields) and clicking the cancel/return button to go back to contact list

Starting URL: https://thinking-tester-contact-list.herokuapp.com/addContact

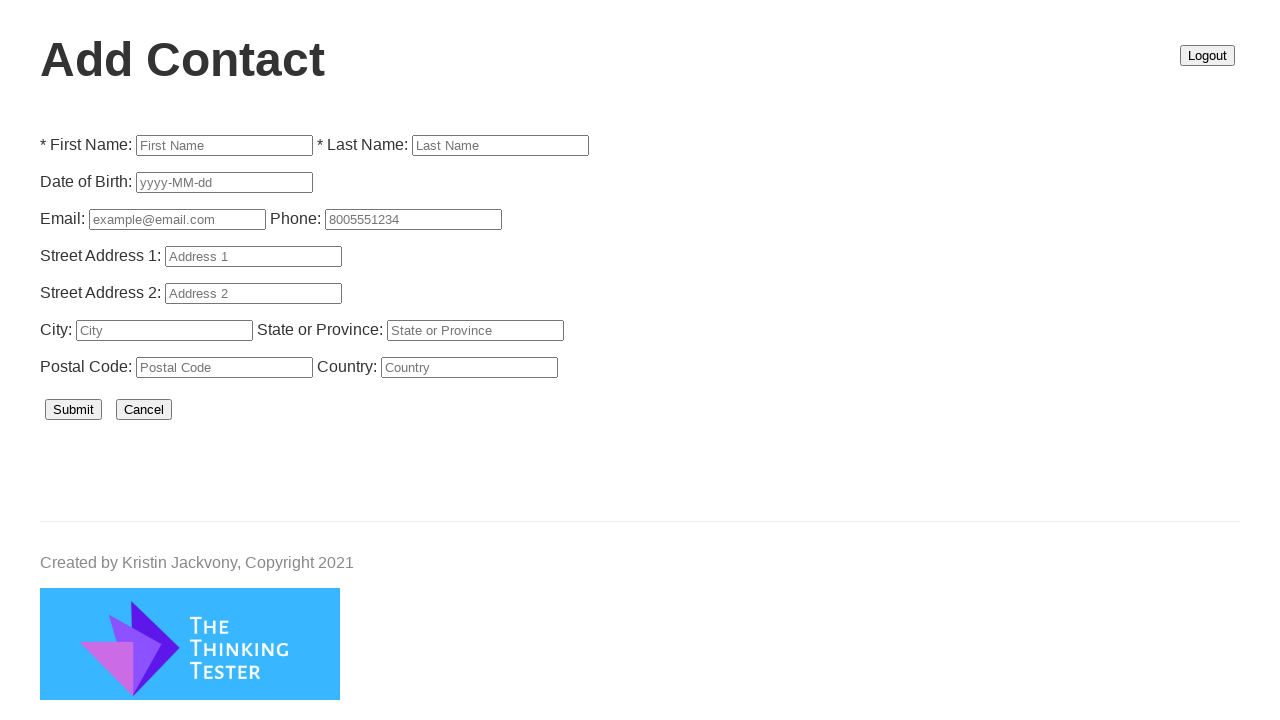

Filled first name field with 'dhama' on input#firstName
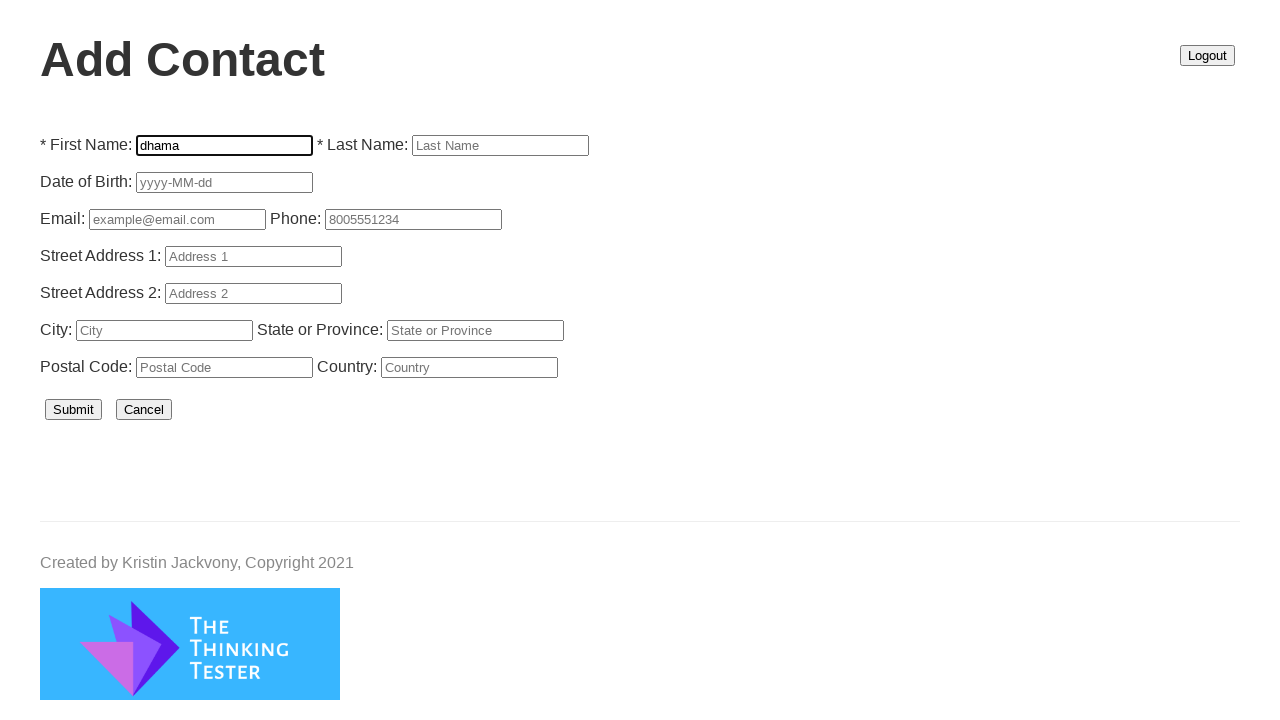

Filled last name field with 'sappa' on input#lastName
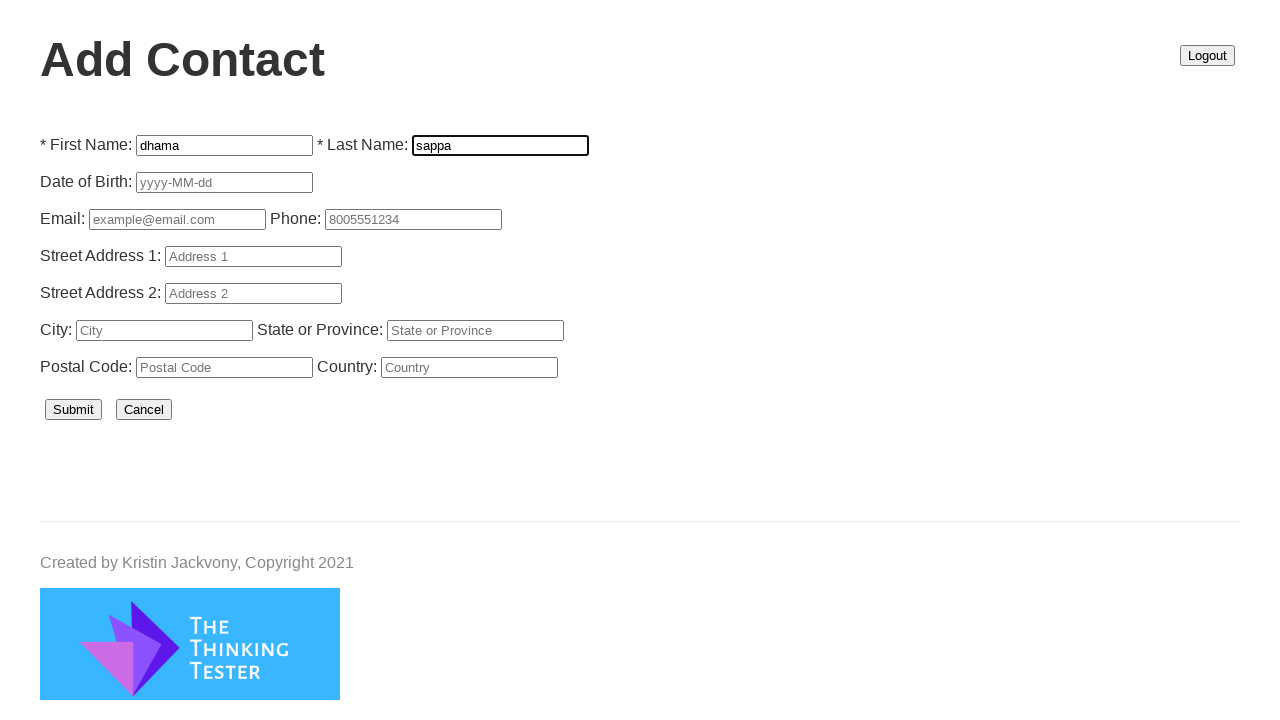

Filled birthdate field with '02/09/1997' on input#birthdate
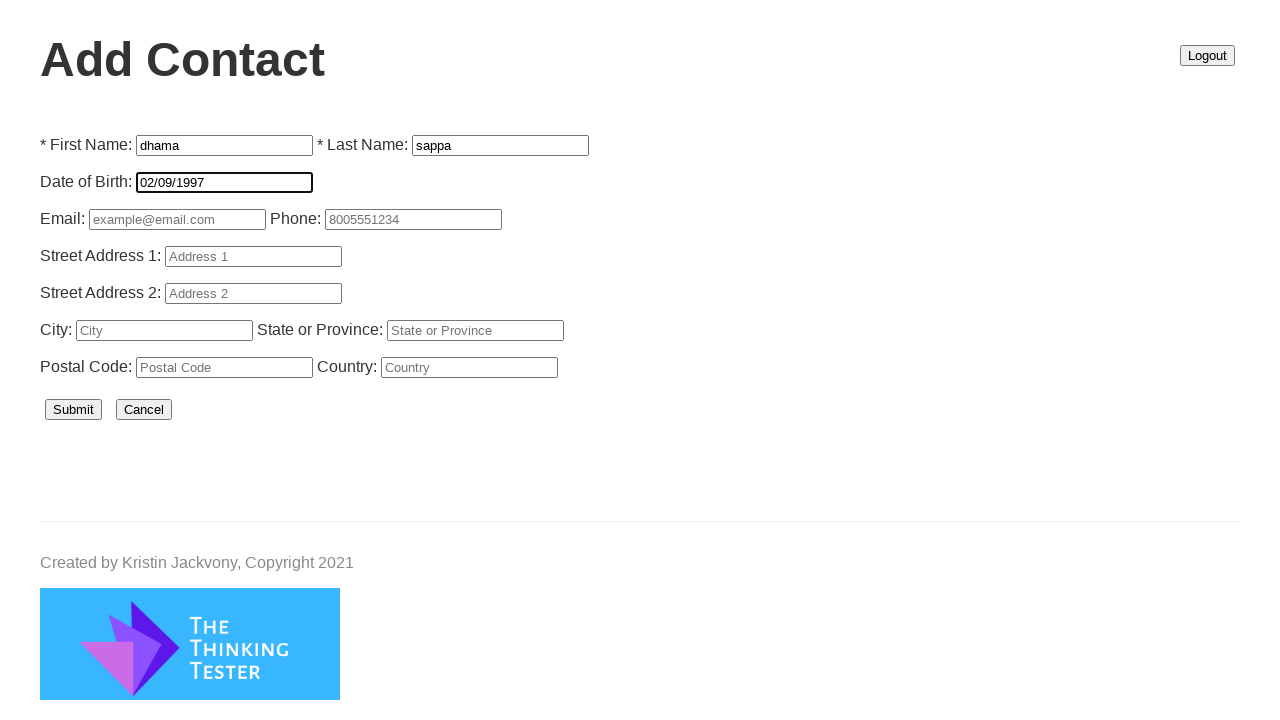

Filled email field with 'aishwarya996363@gmail.com' on input#email
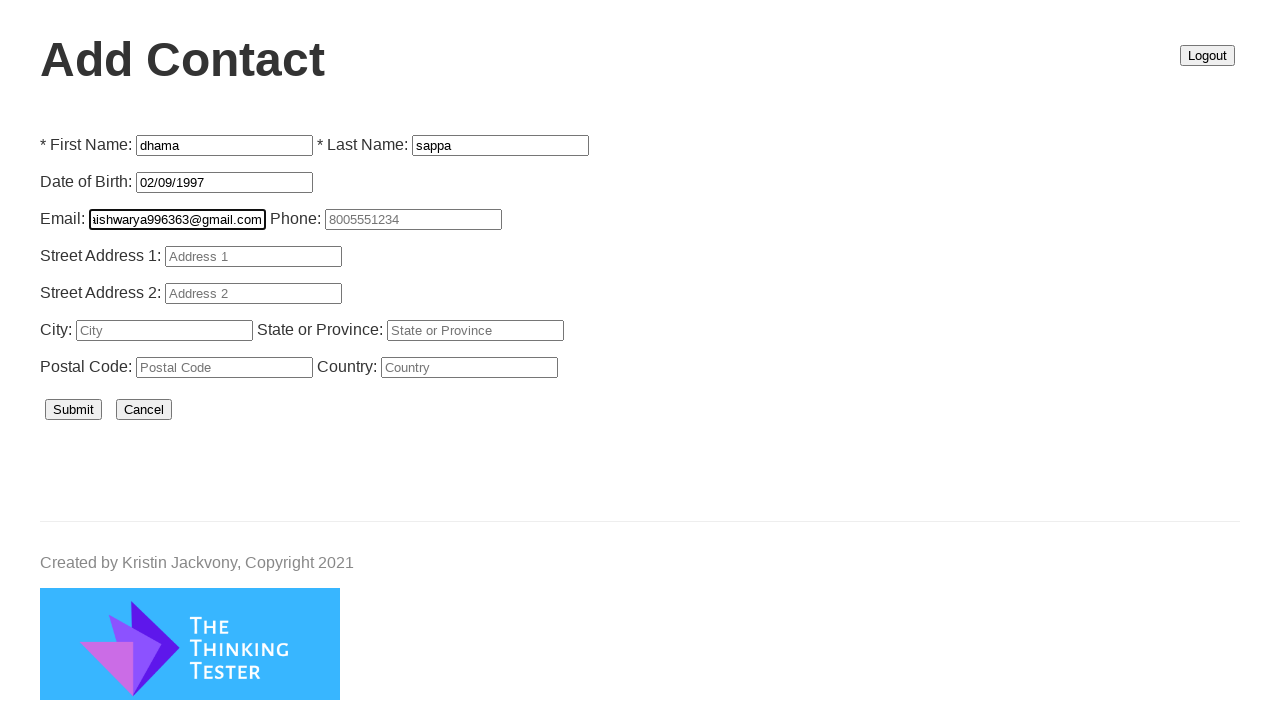

Filled phone number field with '9963636450' on input#phone
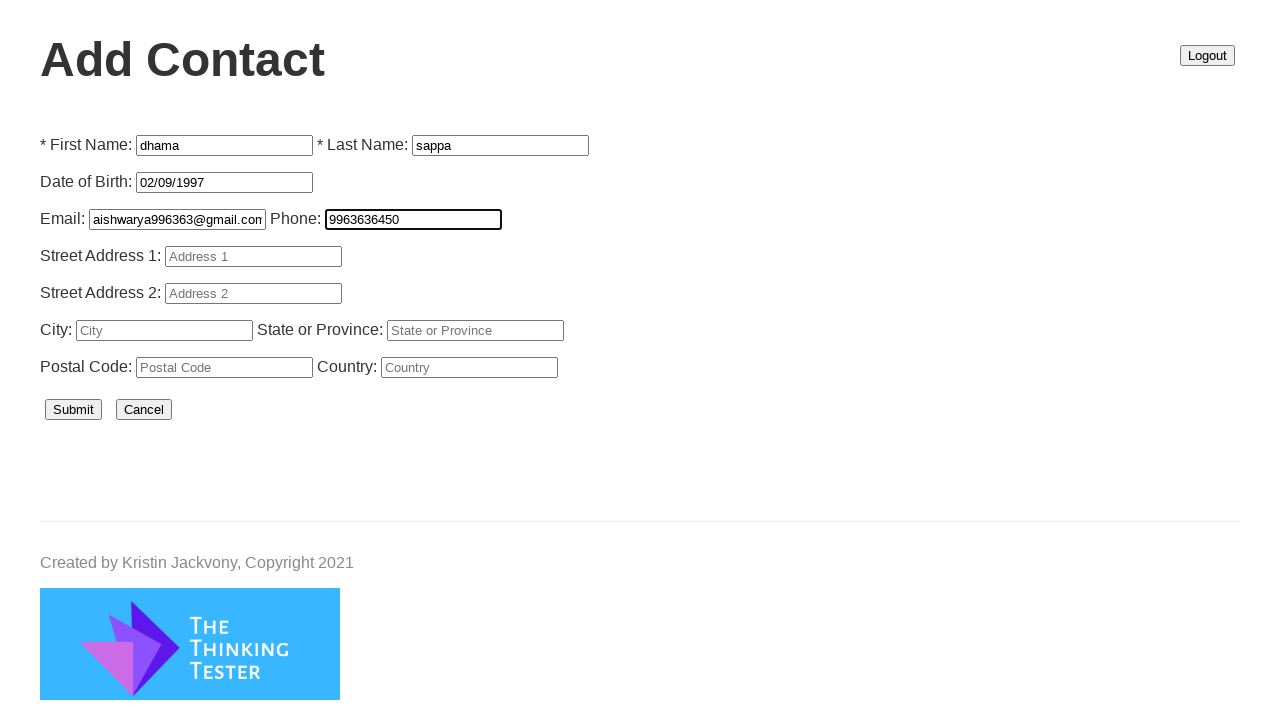

Filled street address 1 field with 'kphp-phase2' on input#street1
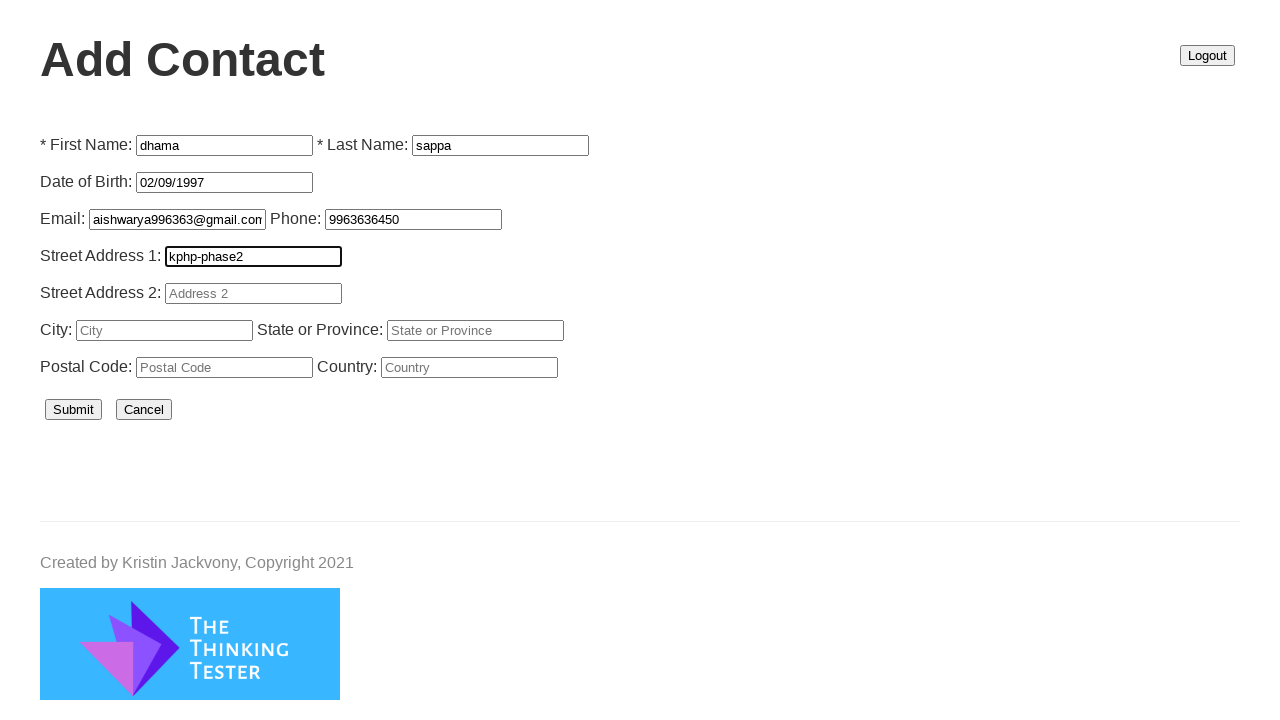

Filled street address 2 field with 'vizag' on input#street2
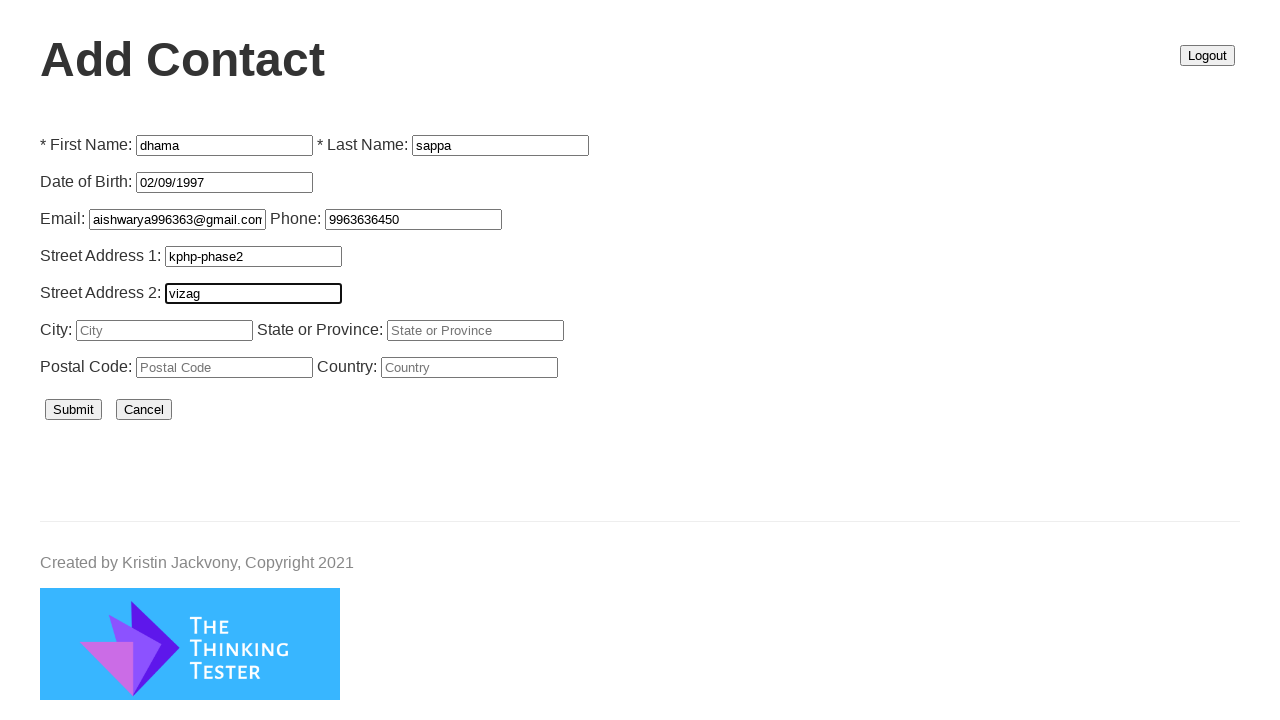

Filled city field with 'Hyd' on input#city
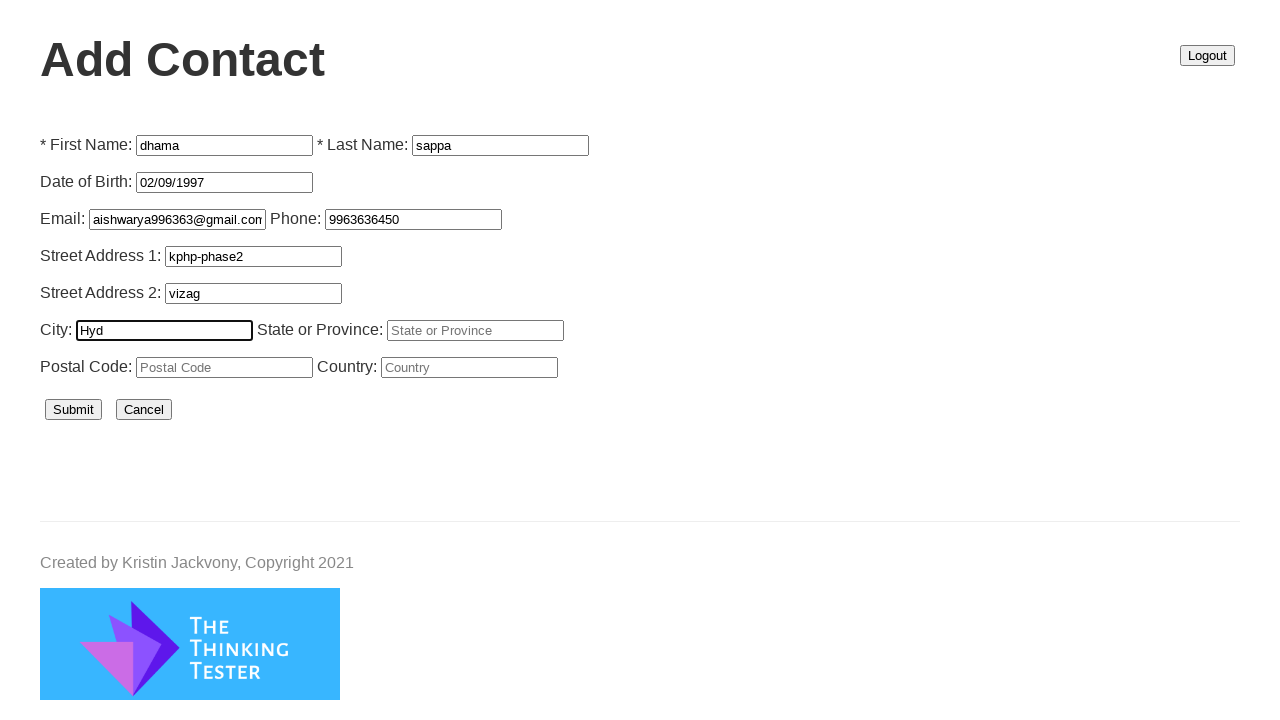

Filled state/province field with 'andhar' on input#stateProvince
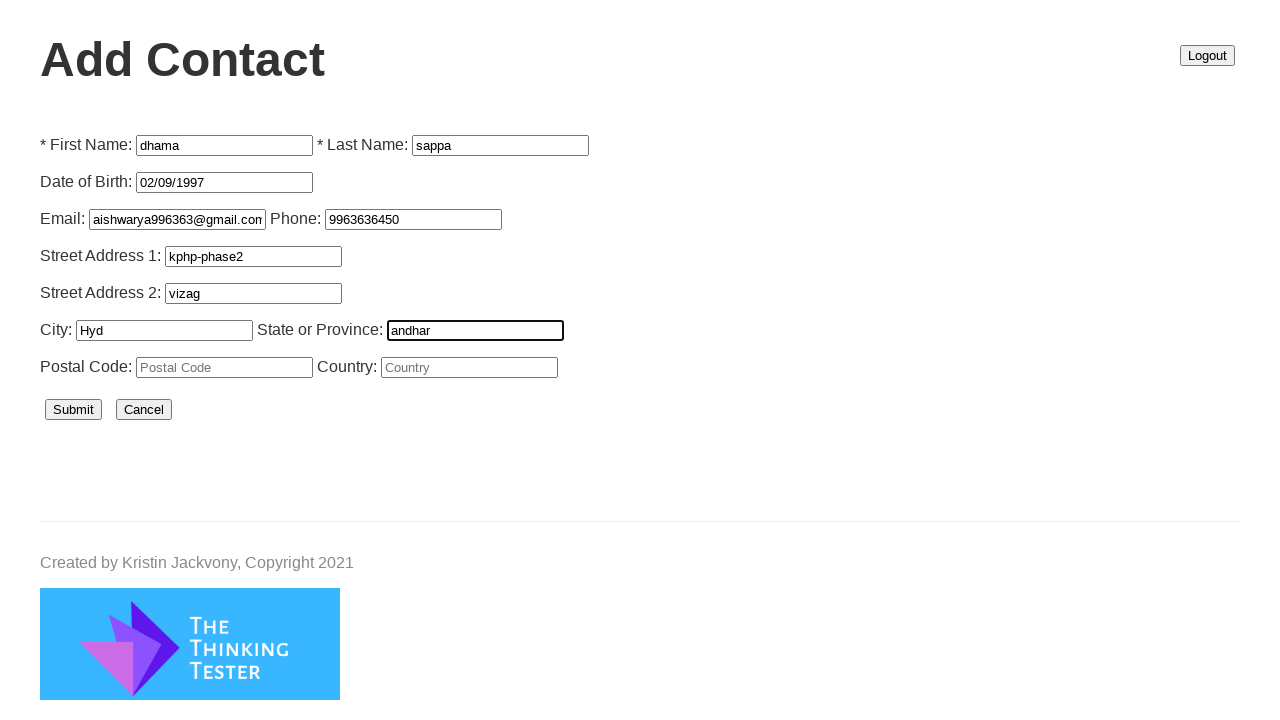

Filled postal code field with '500072' on input#postalCode
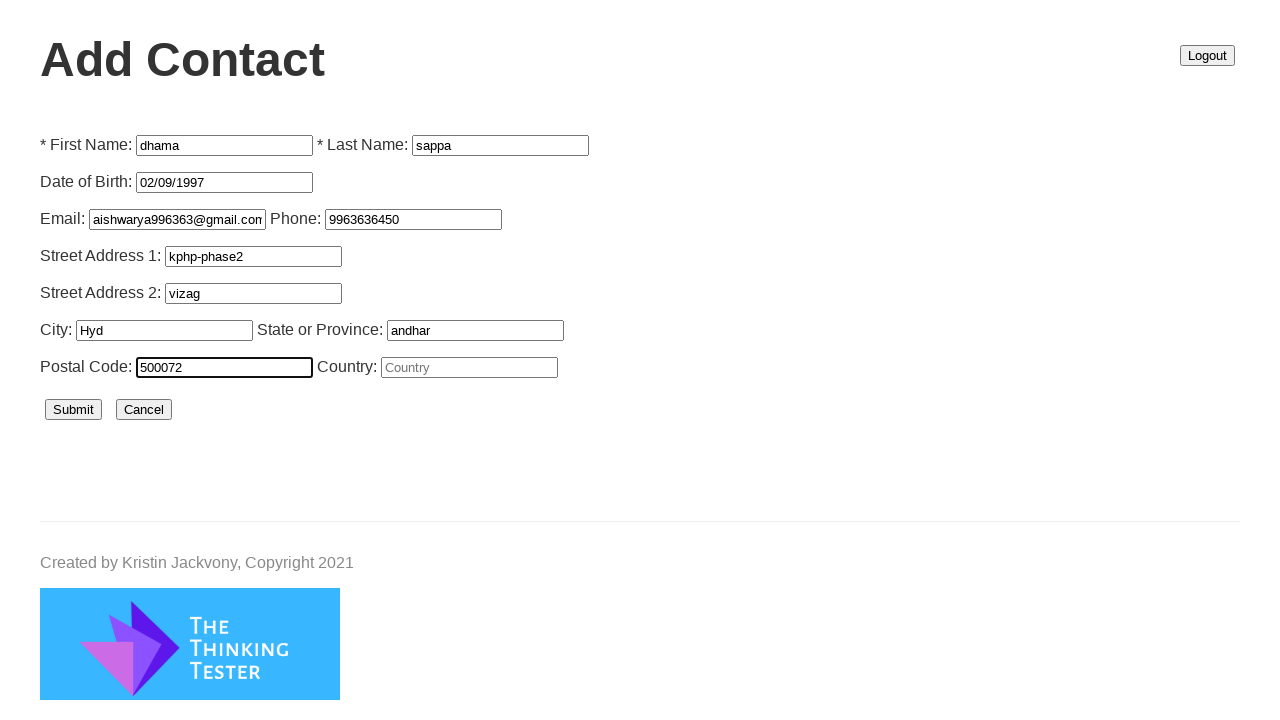

Filled country field with 'India' on input#country
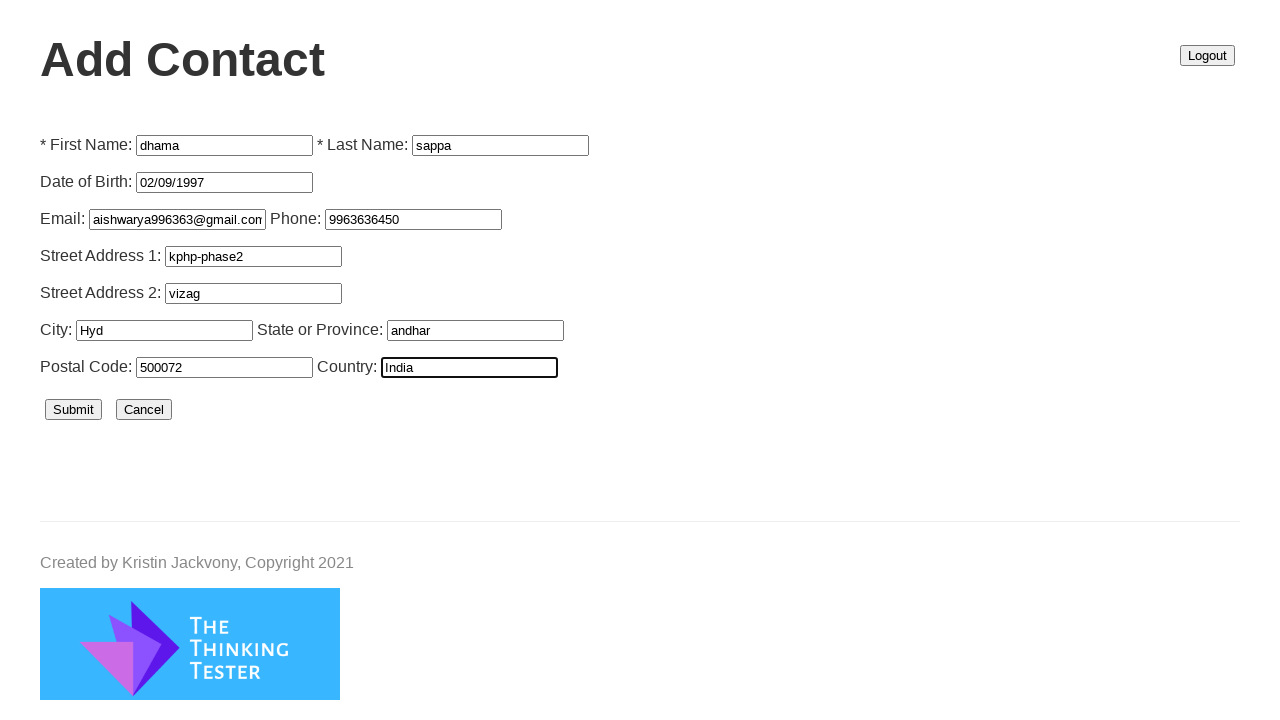

Clicked cancel/return to contact list button at (144, 410) on button[onclick="location.href='/contactList'"]
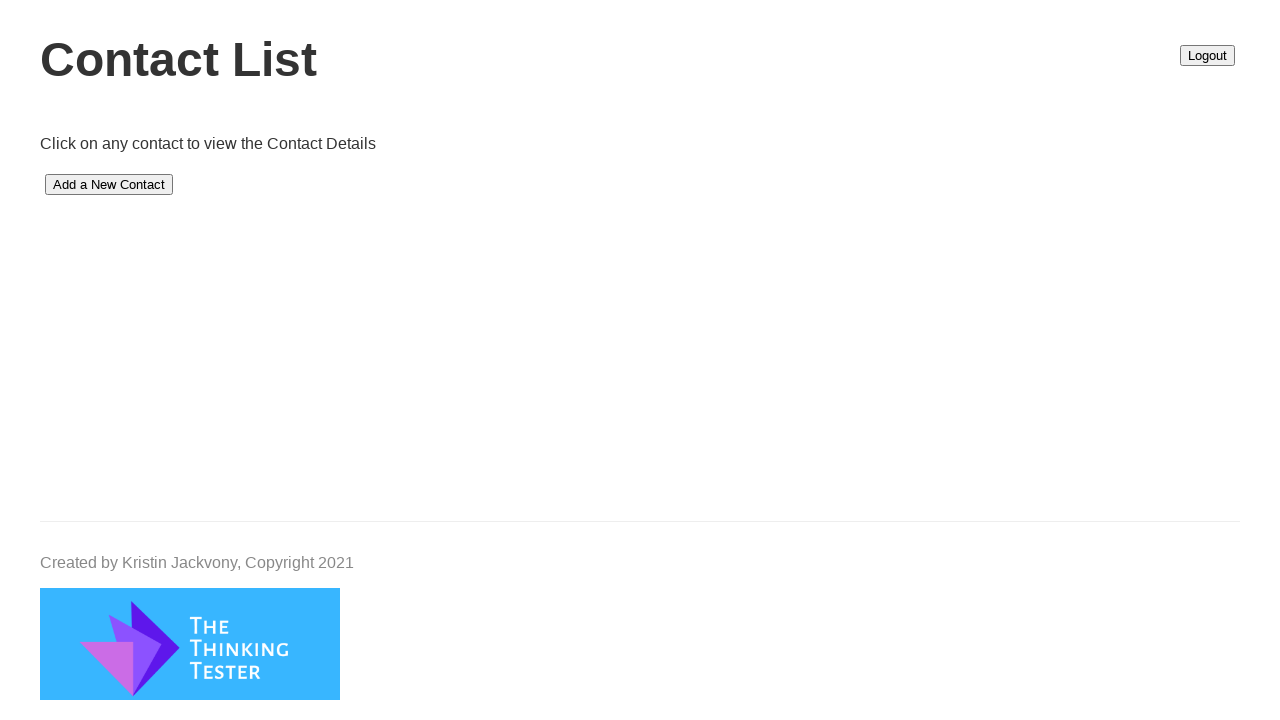

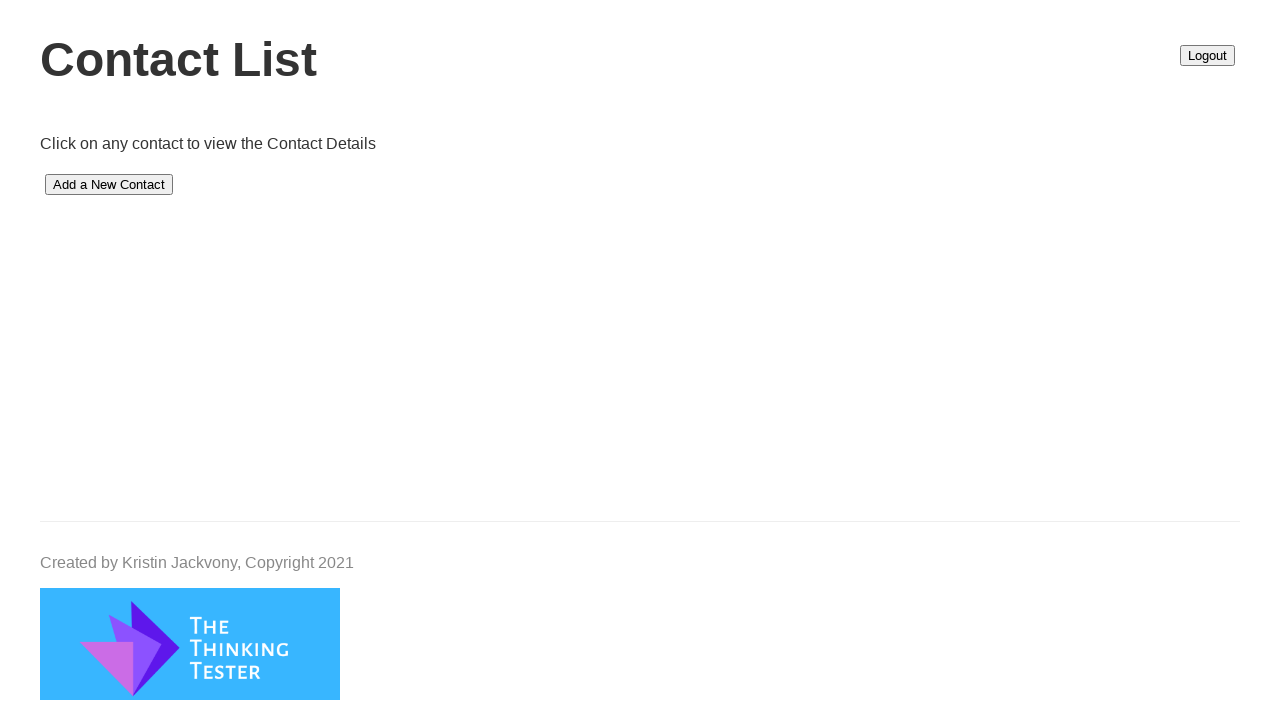